Tests that clicking Clear completed removes all completed items from the list

Starting URL: https://demo.playwright.dev/todomvc

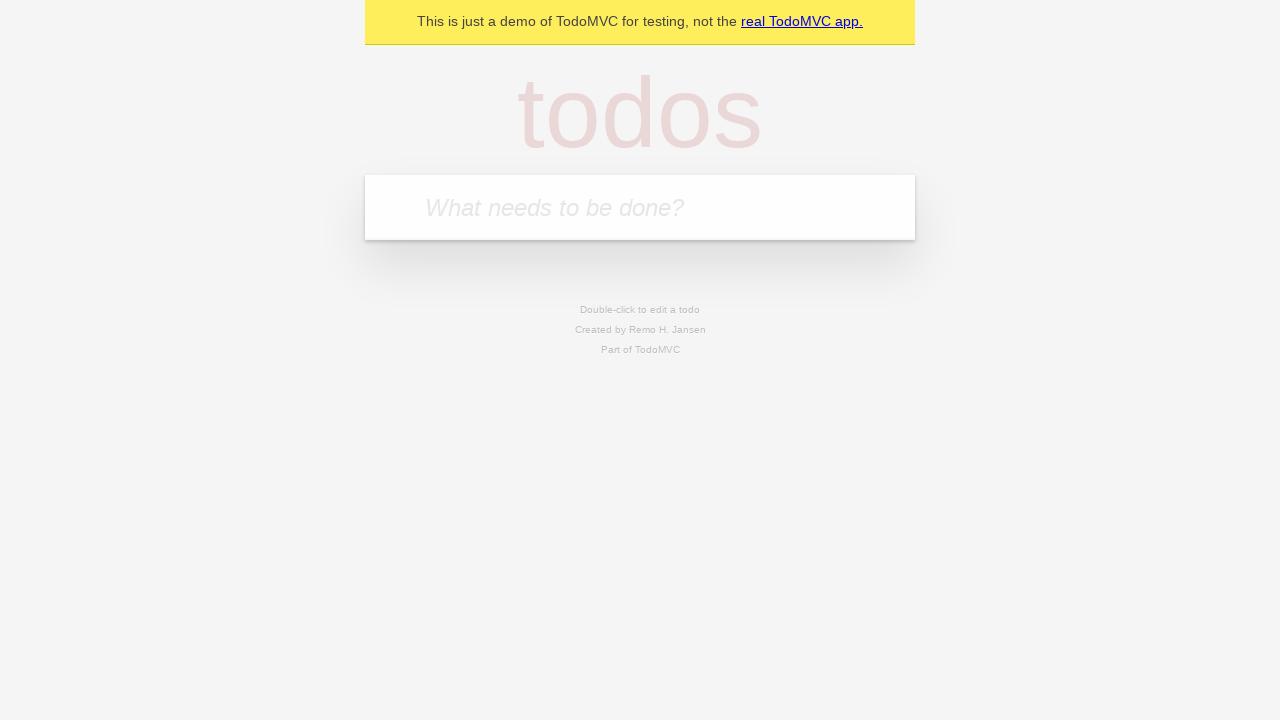

Filled todo input with 'buy some cheese' on internal:attr=[placeholder="What needs to be done?"i]
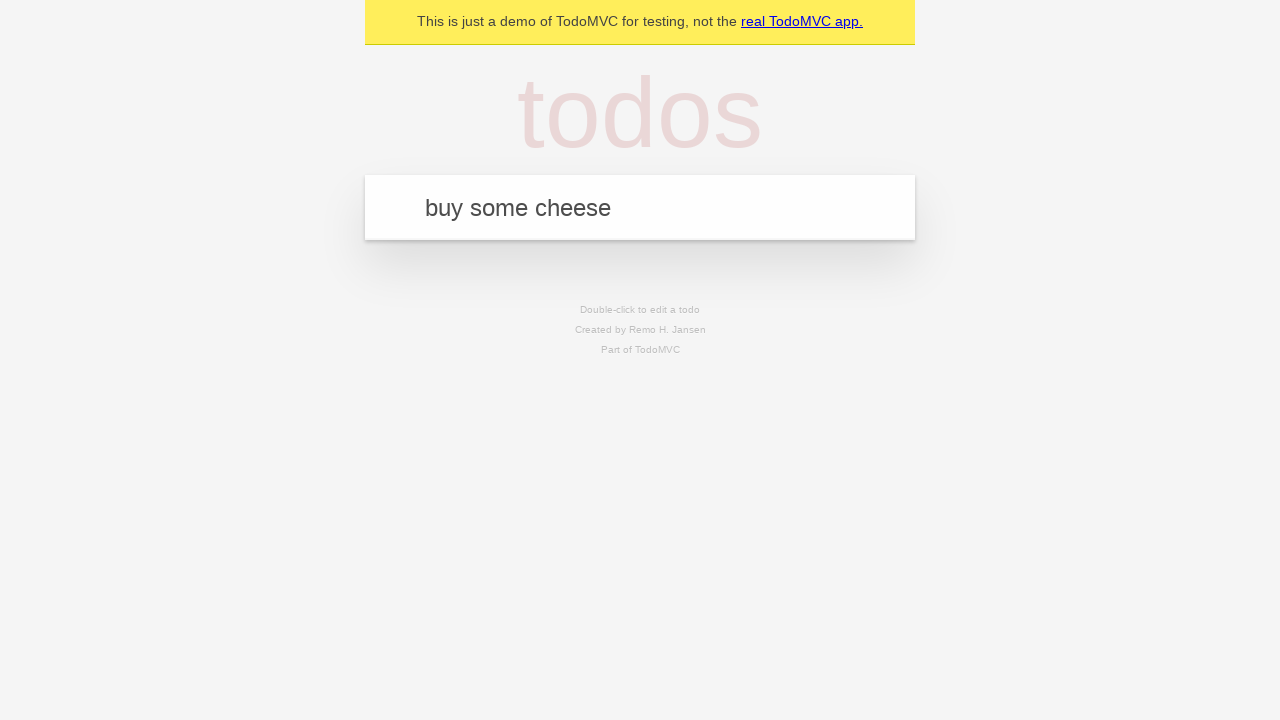

Pressed Enter to add first todo item on internal:attr=[placeholder="What needs to be done?"i]
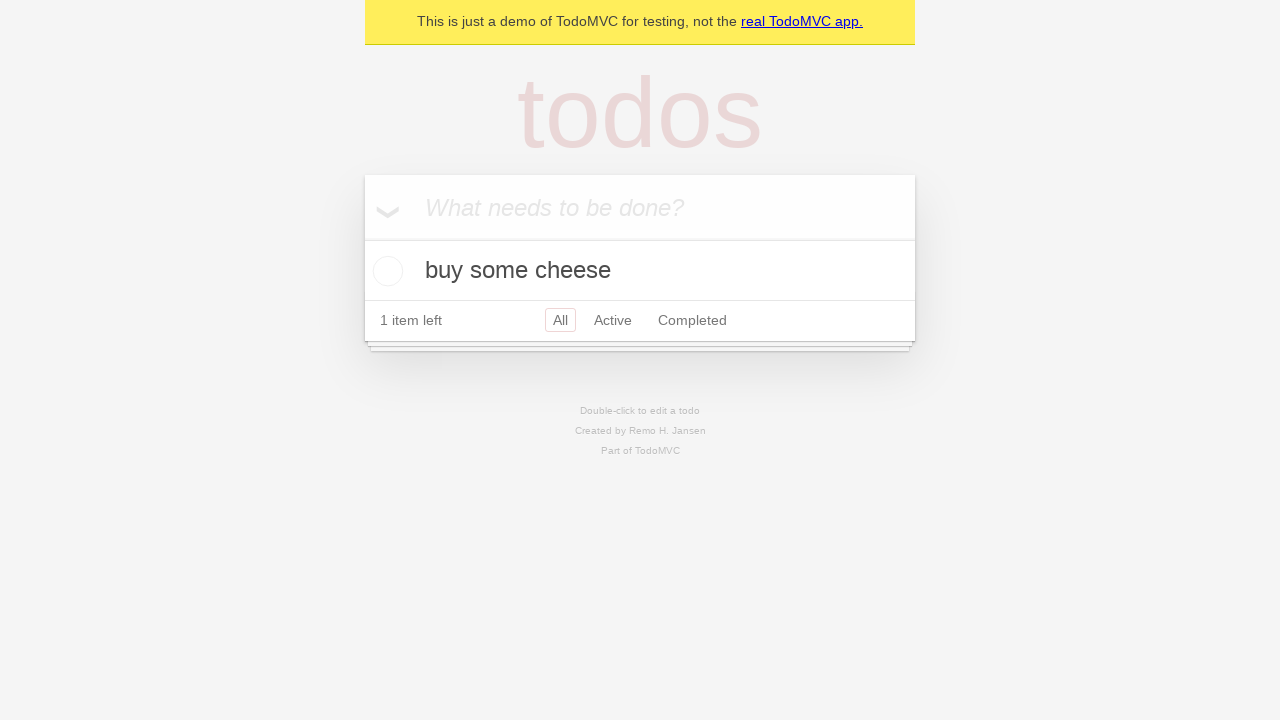

Filled todo input with 'feed the cat' on internal:attr=[placeholder="What needs to be done?"i]
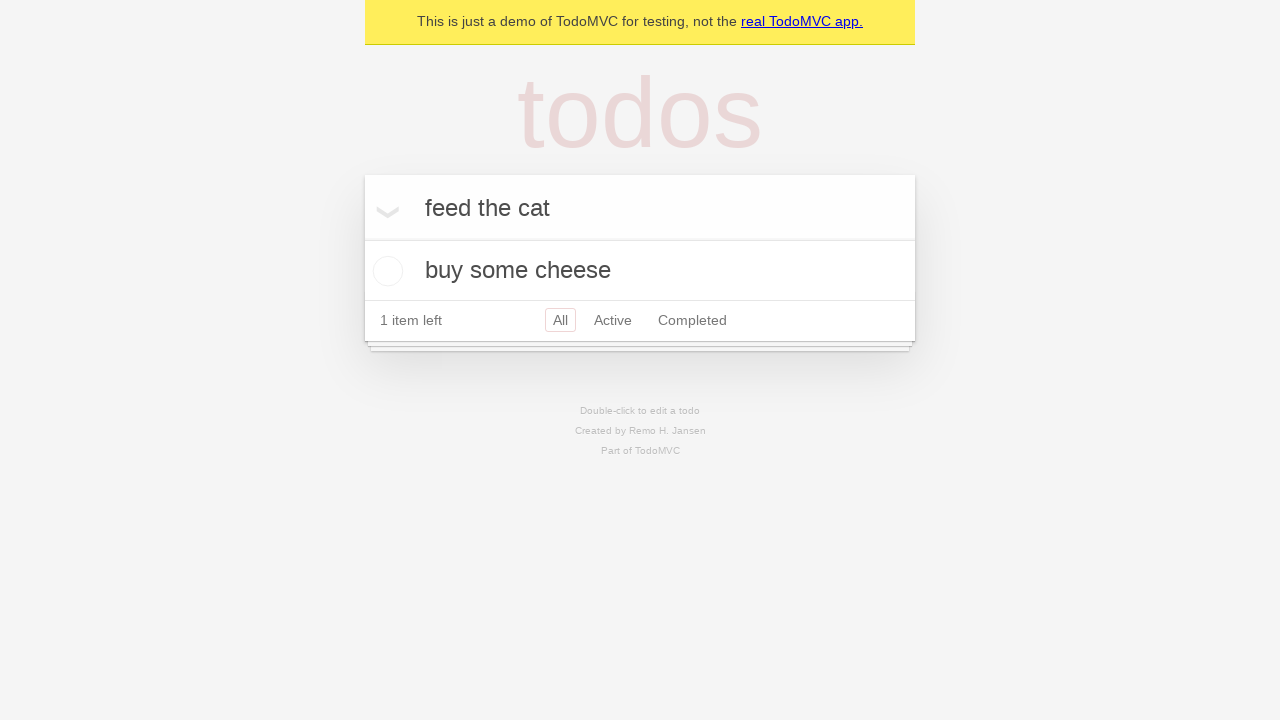

Pressed Enter to add second todo item on internal:attr=[placeholder="What needs to be done?"i]
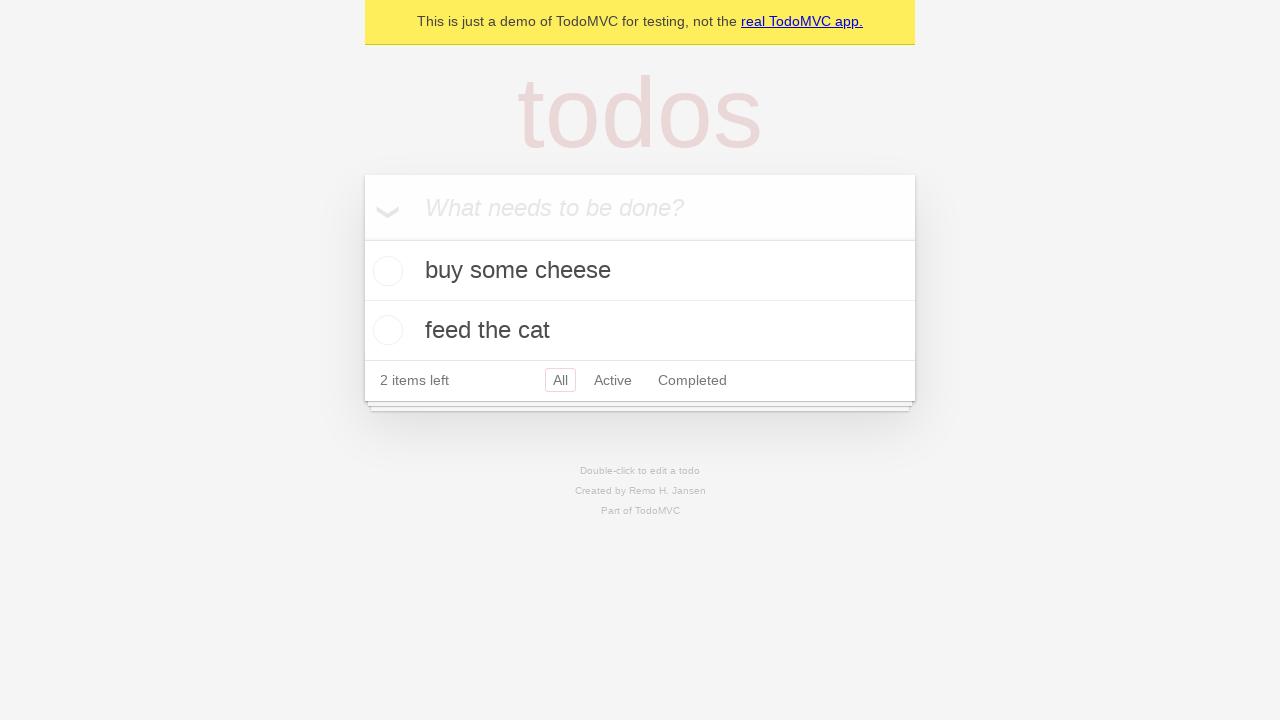

Filled todo input with 'book a doctors appointment' on internal:attr=[placeholder="What needs to be done?"i]
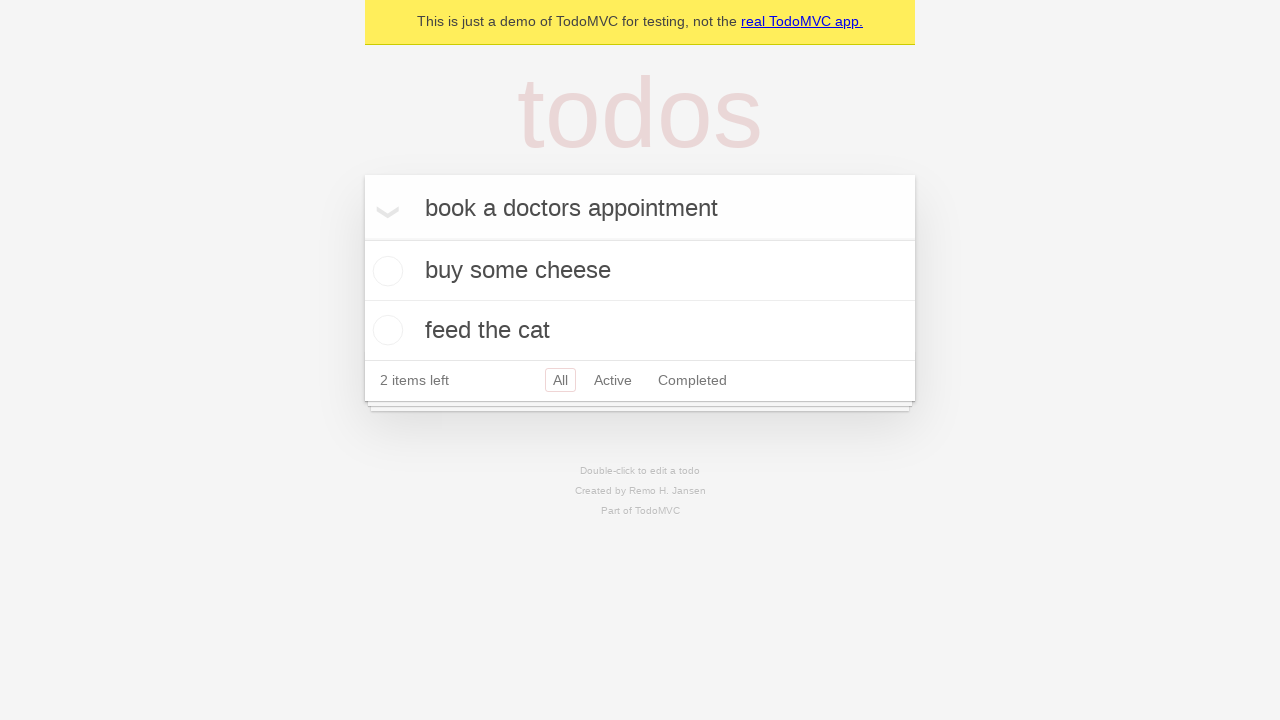

Pressed Enter to add third todo item on internal:attr=[placeholder="What needs to be done?"i]
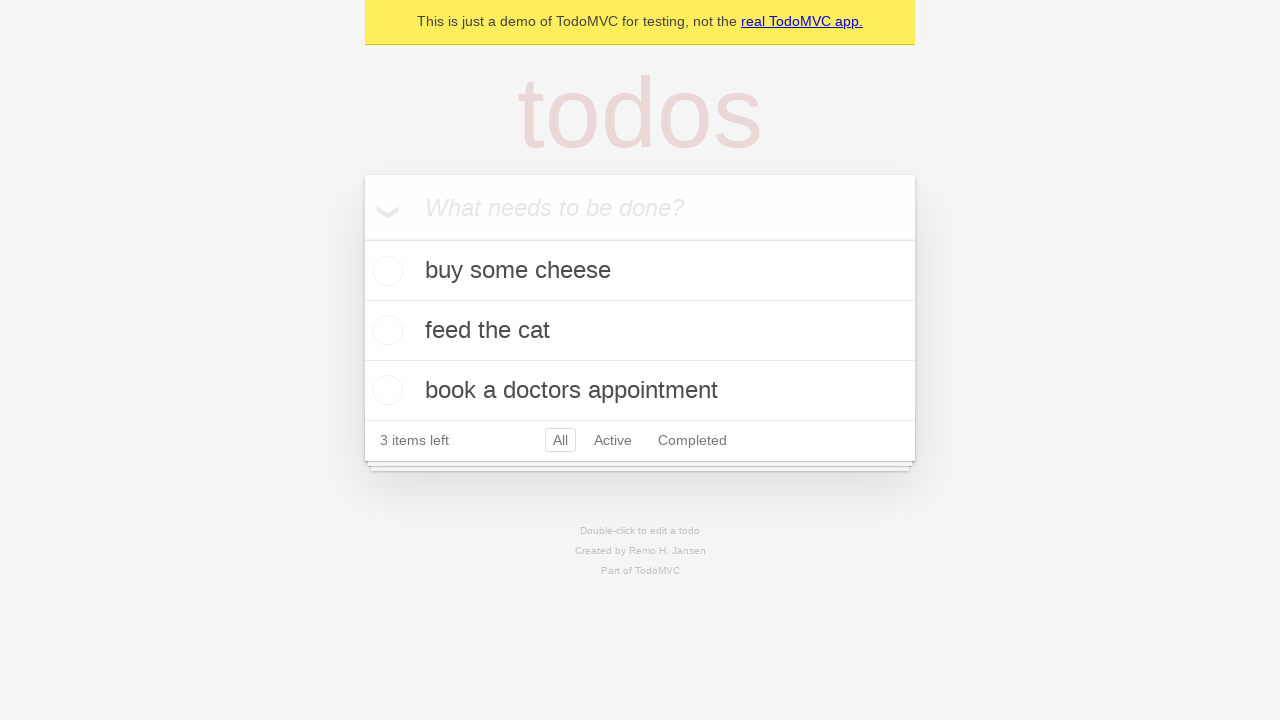

Checked the second todo item to mark it as completed at (385, 330) on internal:testid=[data-testid="todo-item"s] >> nth=1 >> internal:role=checkbox
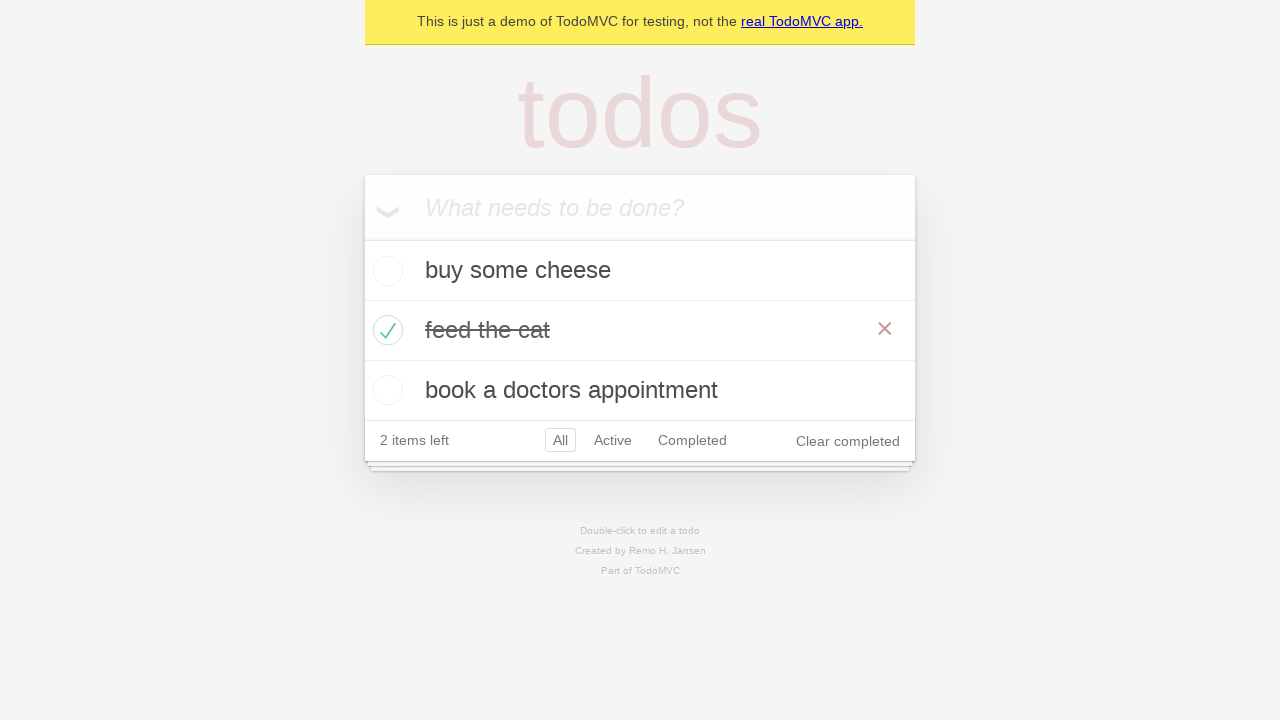

Clicked 'Clear completed' button to remove completed items at (848, 441) on internal:role=button[name="Clear completed"i]
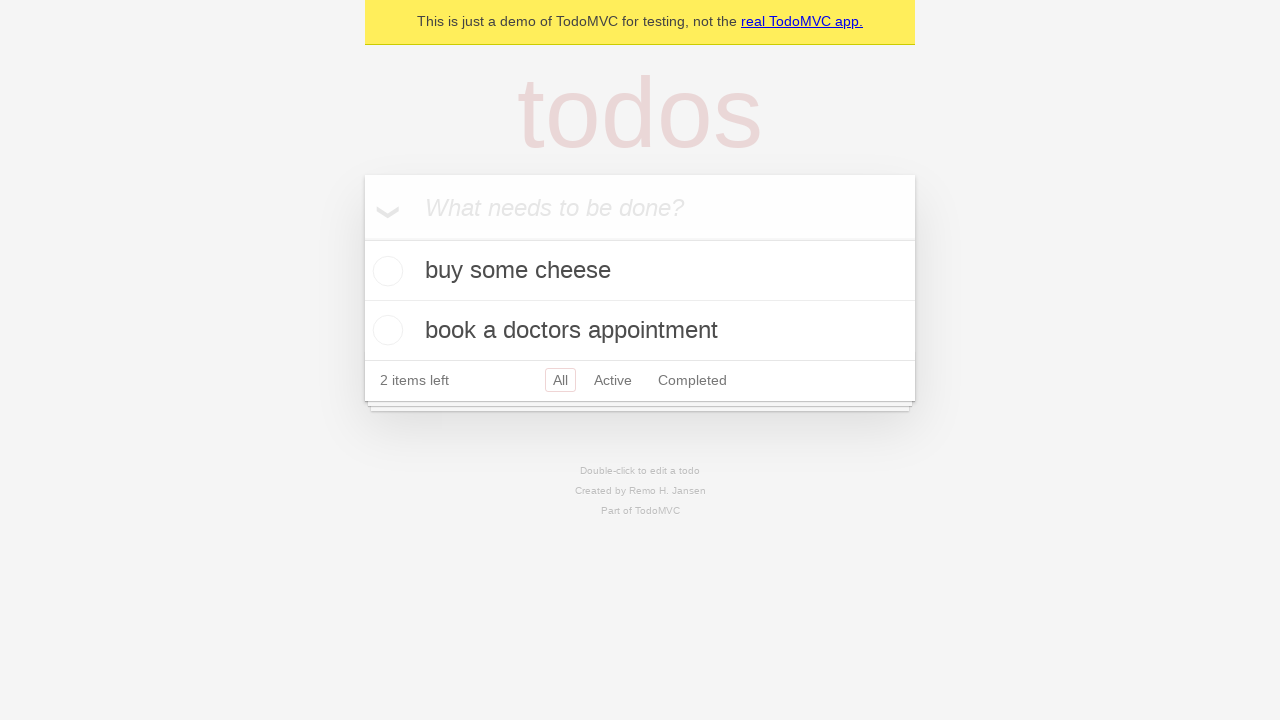

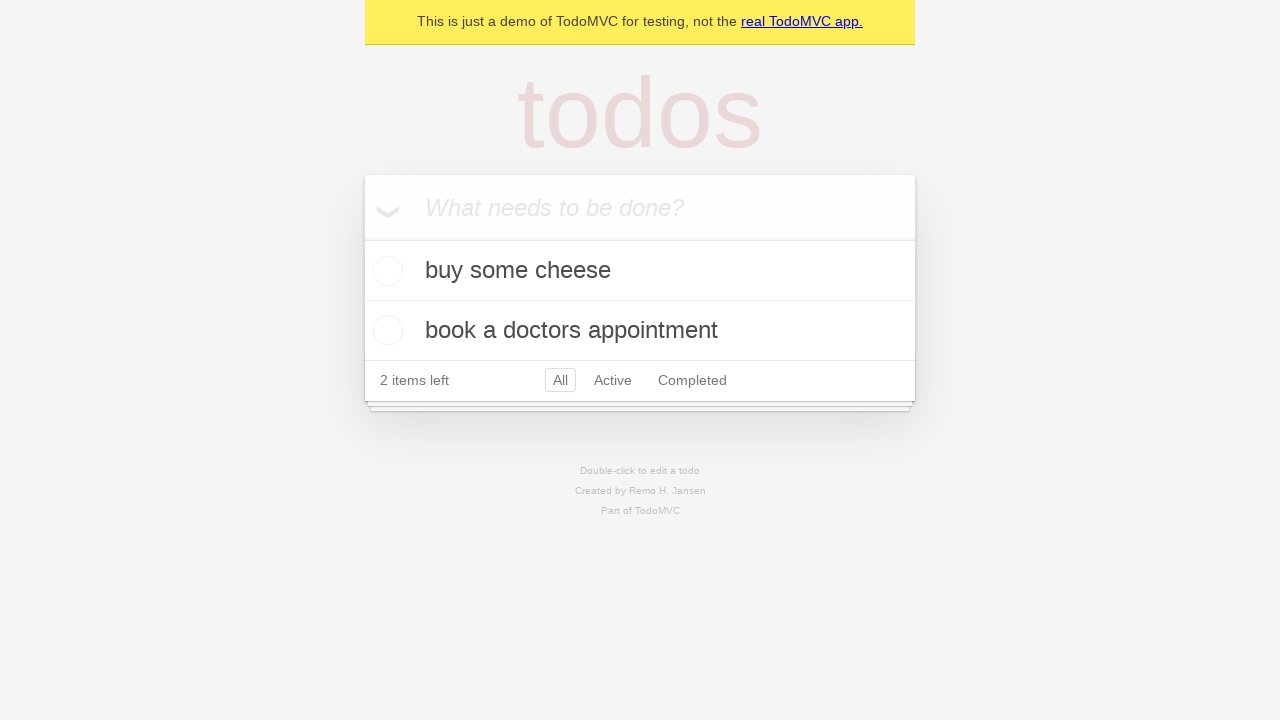